Tests combobox/dropdown selection by choosing an option by visible text

Starting URL: https://wcaquino.me/selenium/componentes.html

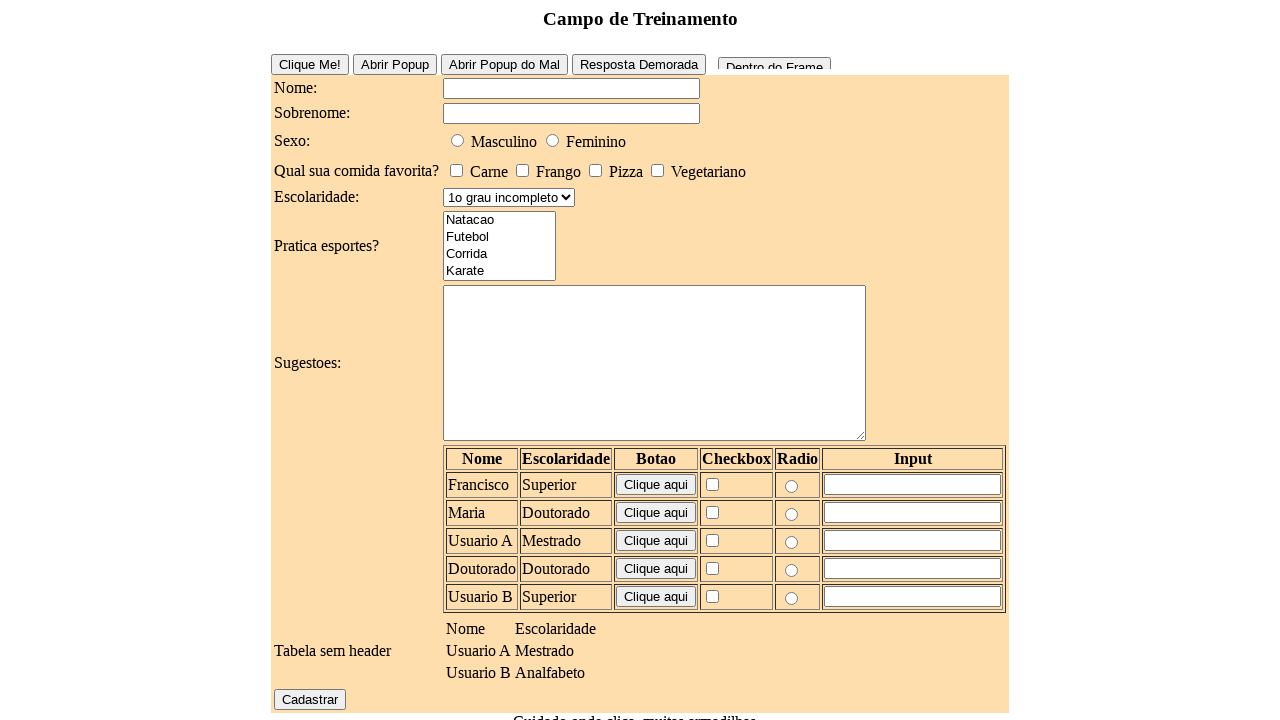

Selected '2o grau completo' from combobox dropdown on #elementosForm\:escolaridade
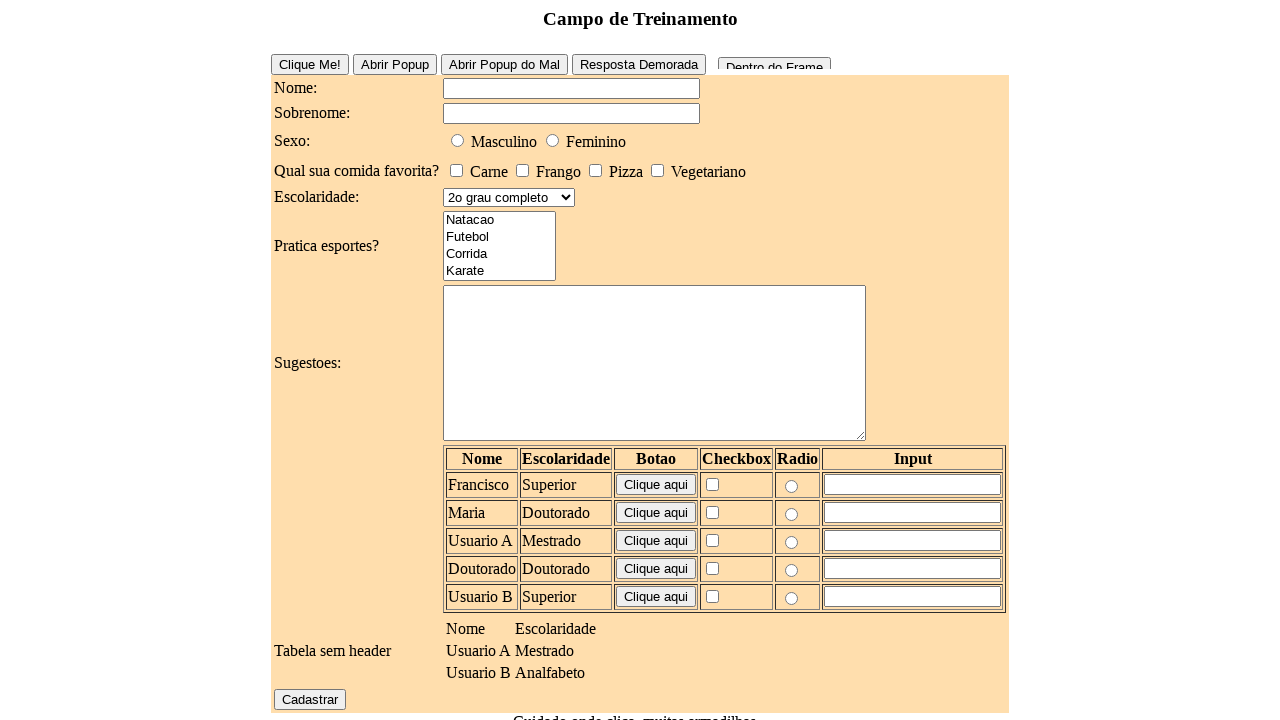

Retrieved selected dropdown value
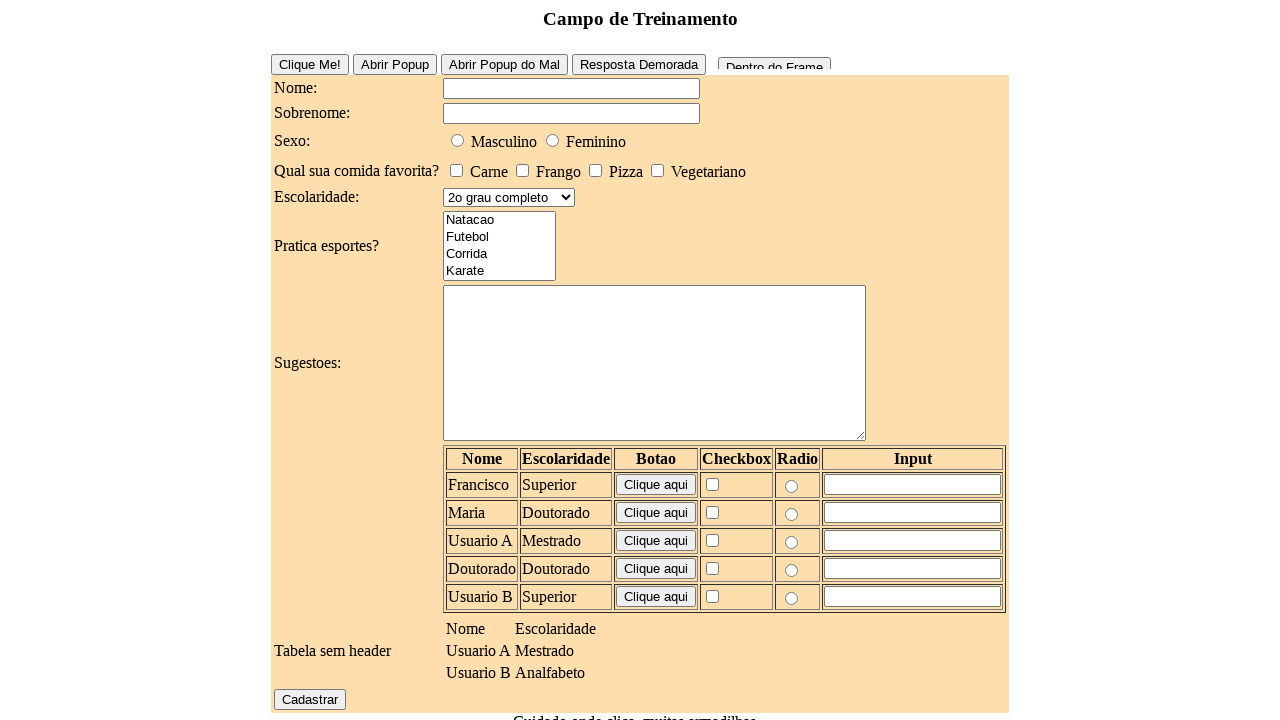

Retrieved selected dropdown text content
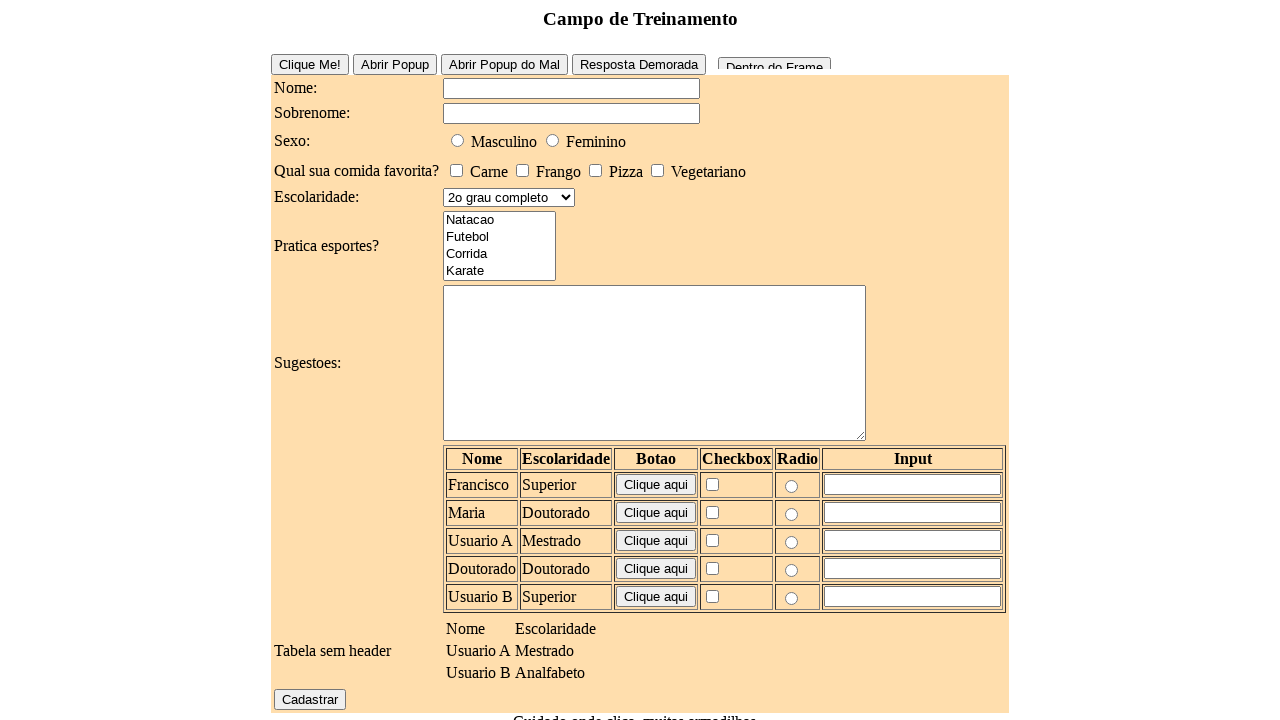

Verified selected option text matches expected value '2o grau completo'
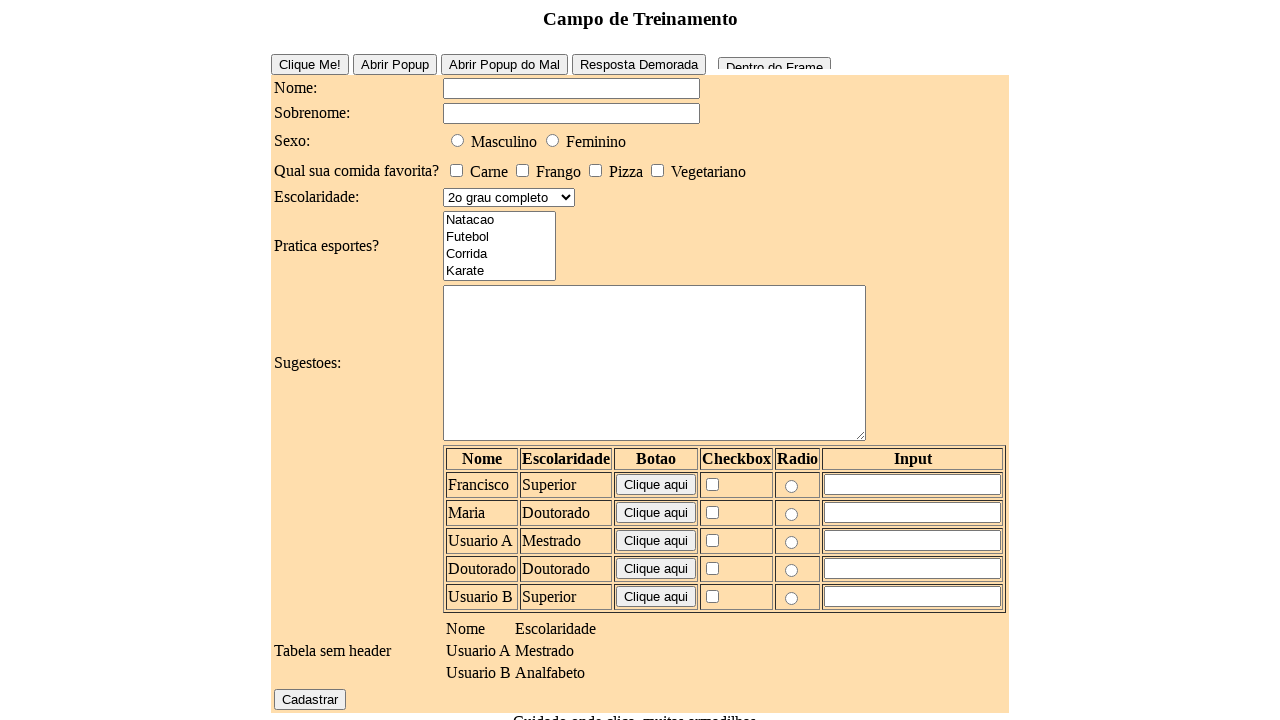

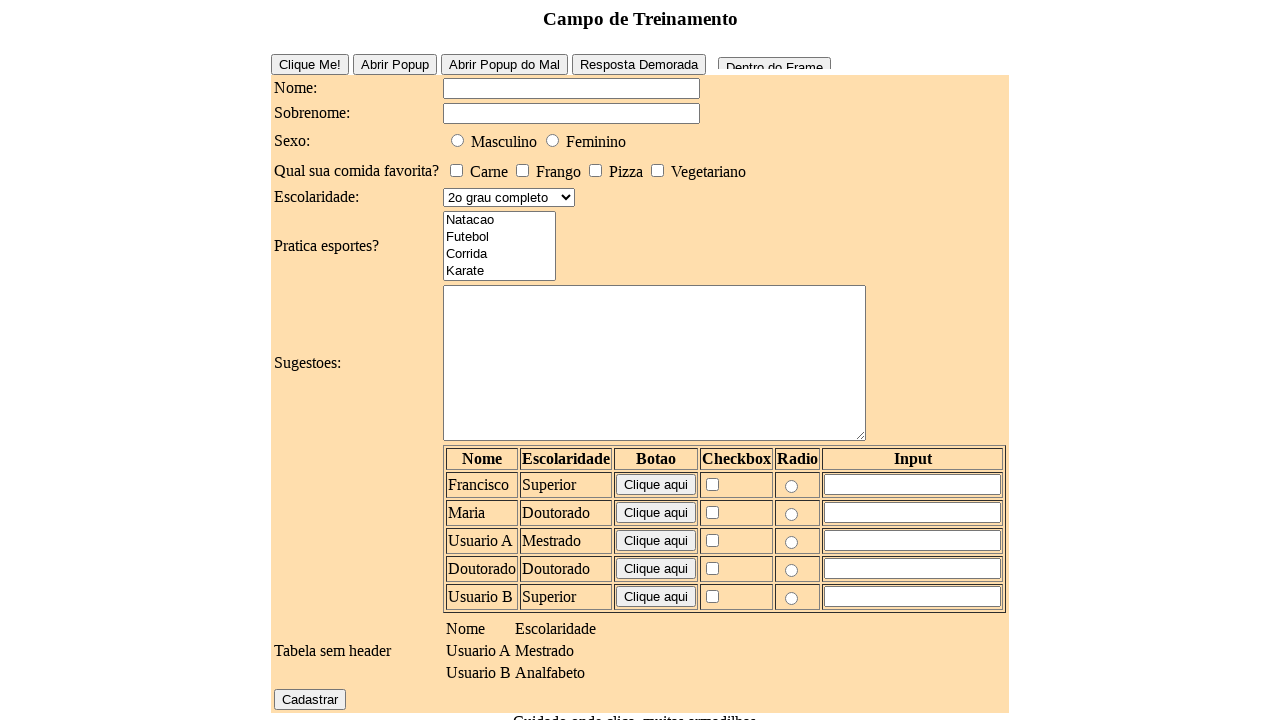